Tests simple drag and drop functionality by dragging an element to a drop target and verifying the drop was successful

Starting URL: https://demoqa.com/droppable

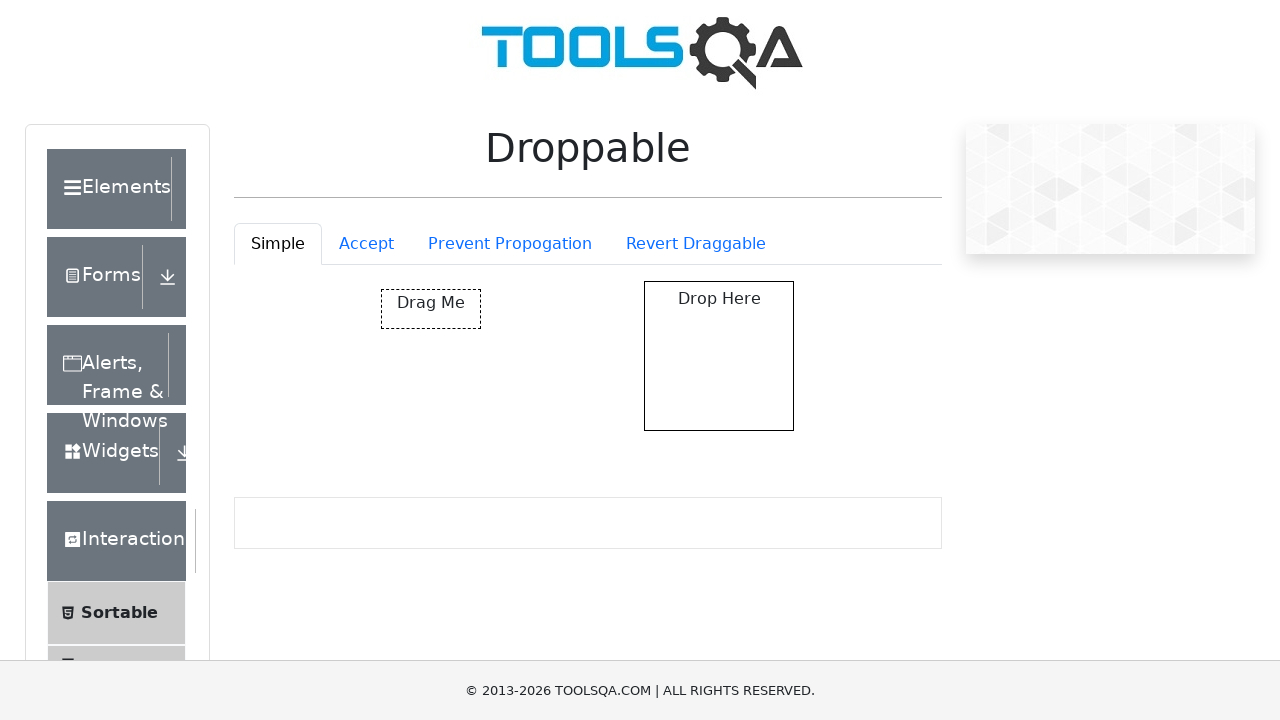

Navigated to drag and drop demo page
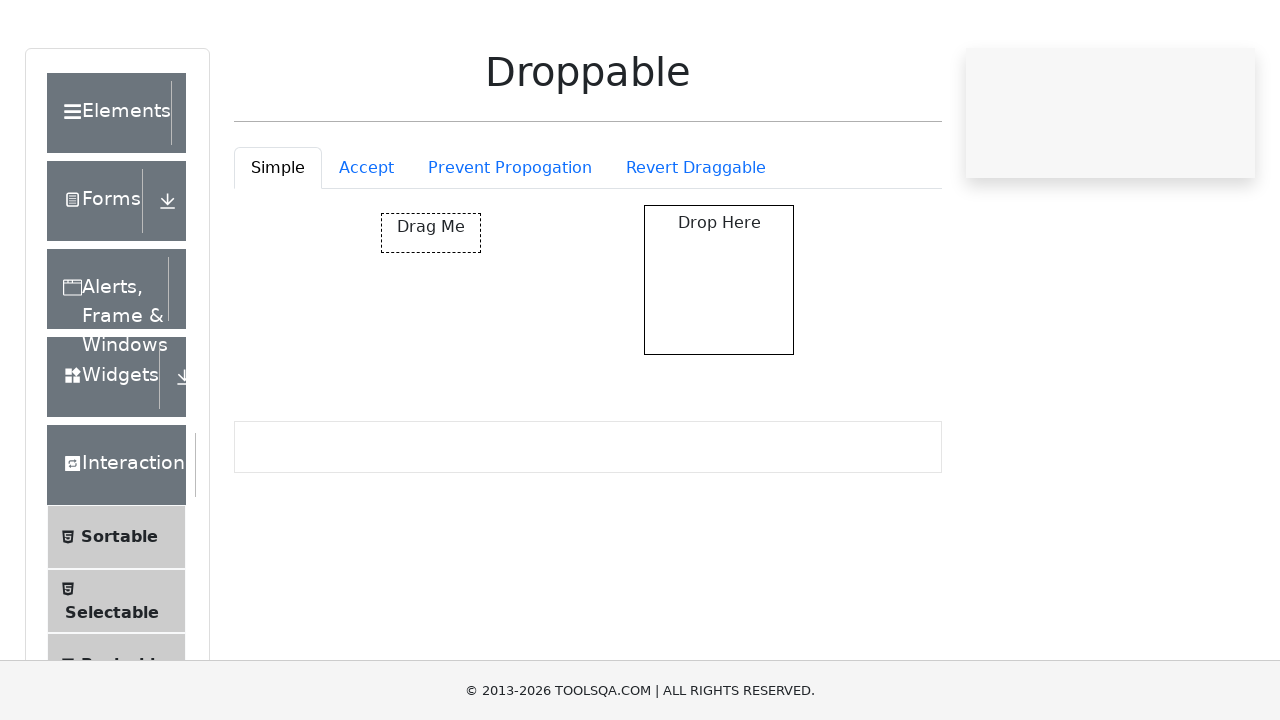

Located source element (draggable)
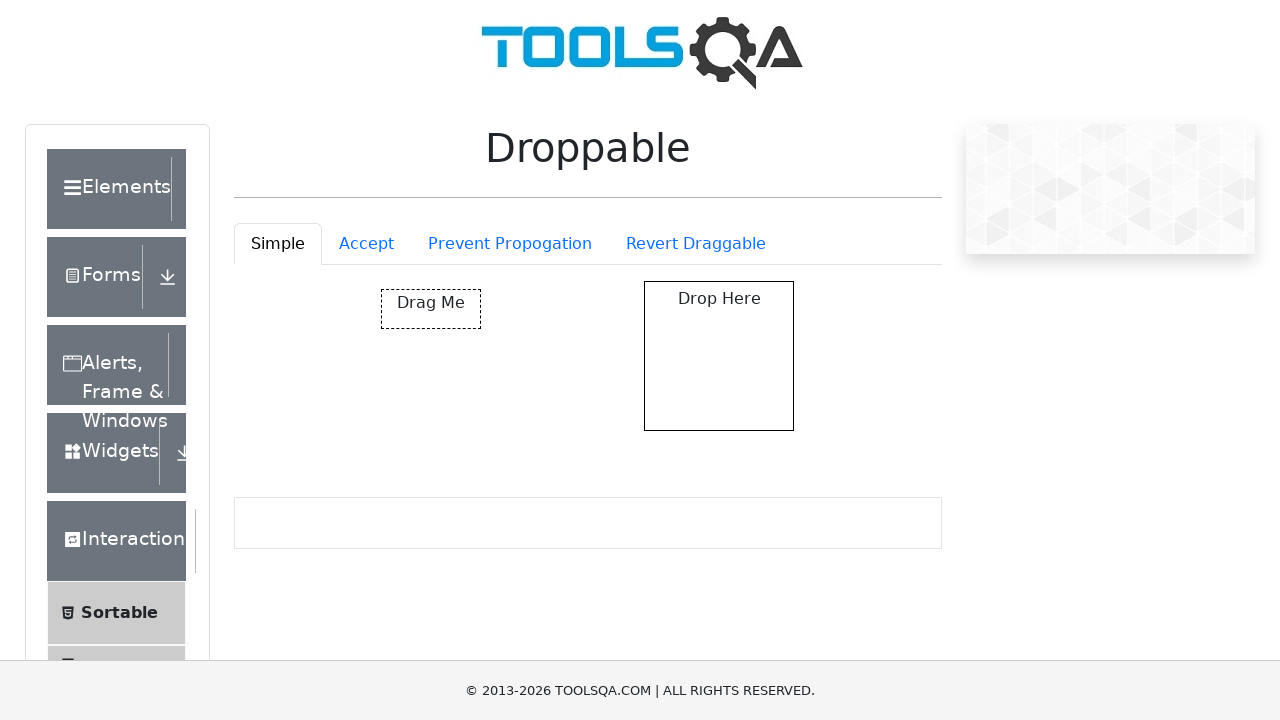

Located target element (droppable)
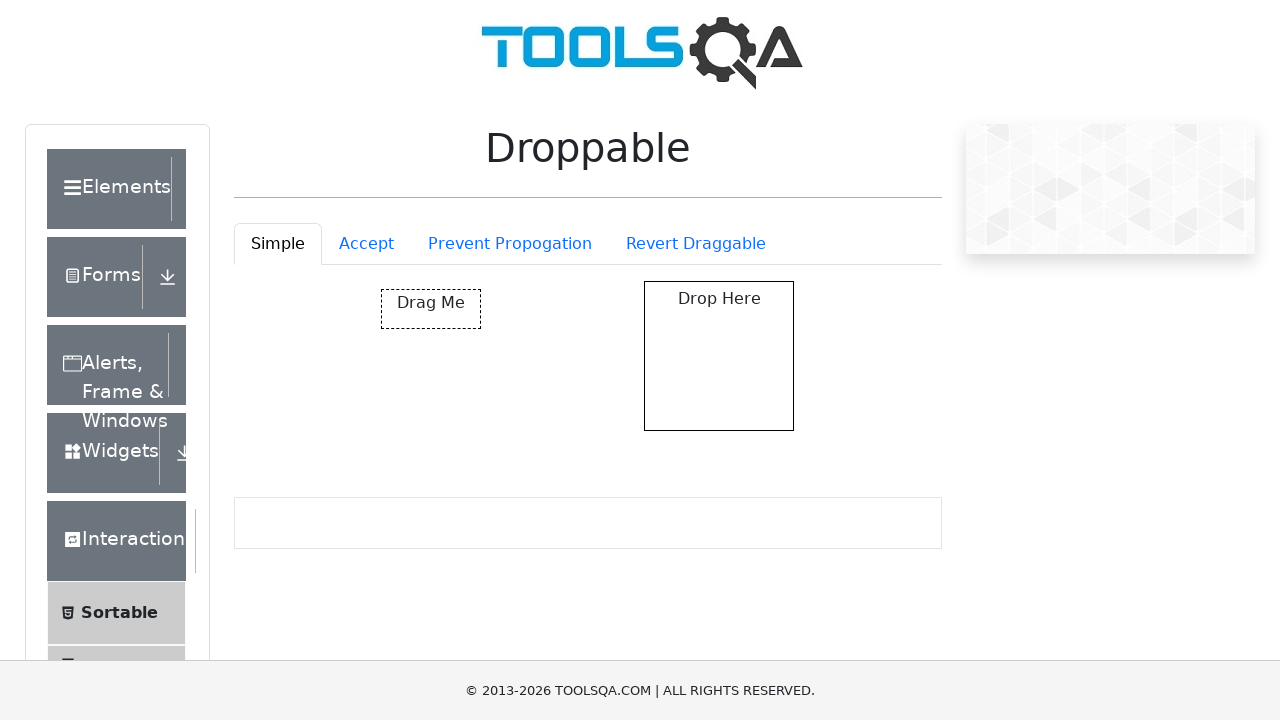

Dragged source element to target element at (719, 356)
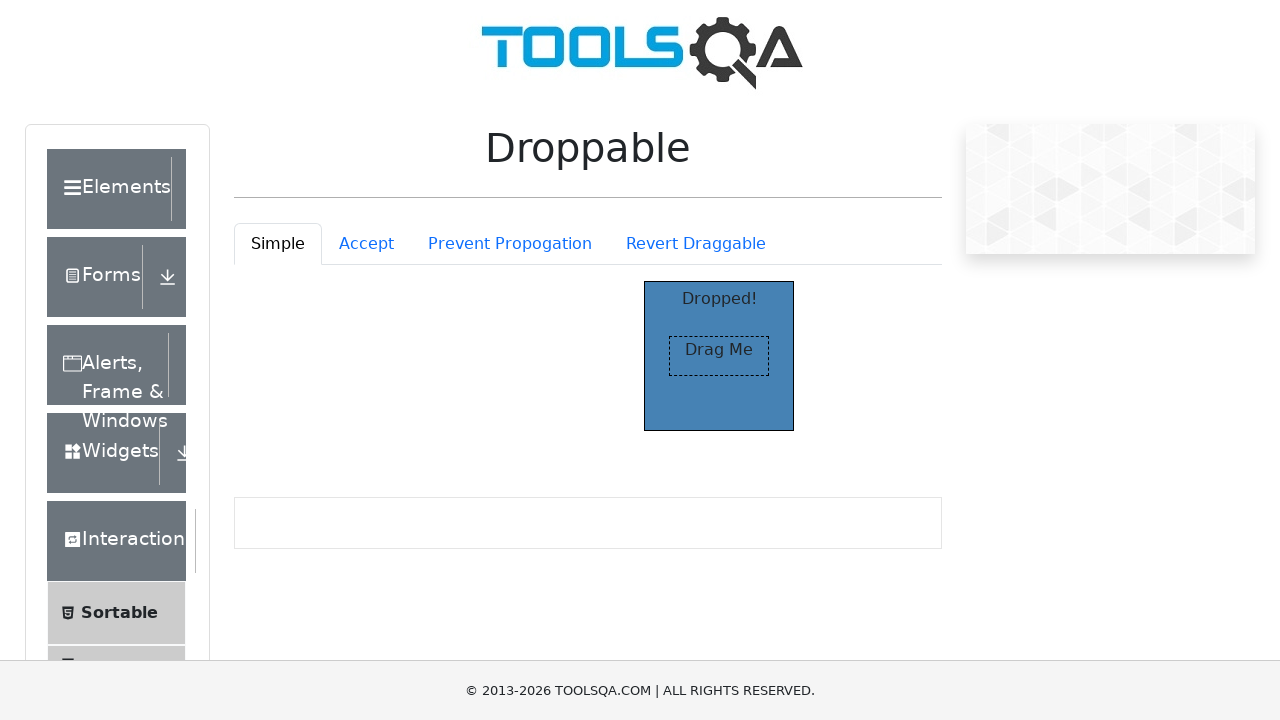

Verified drop was successful - target shows 'Dropped!' text
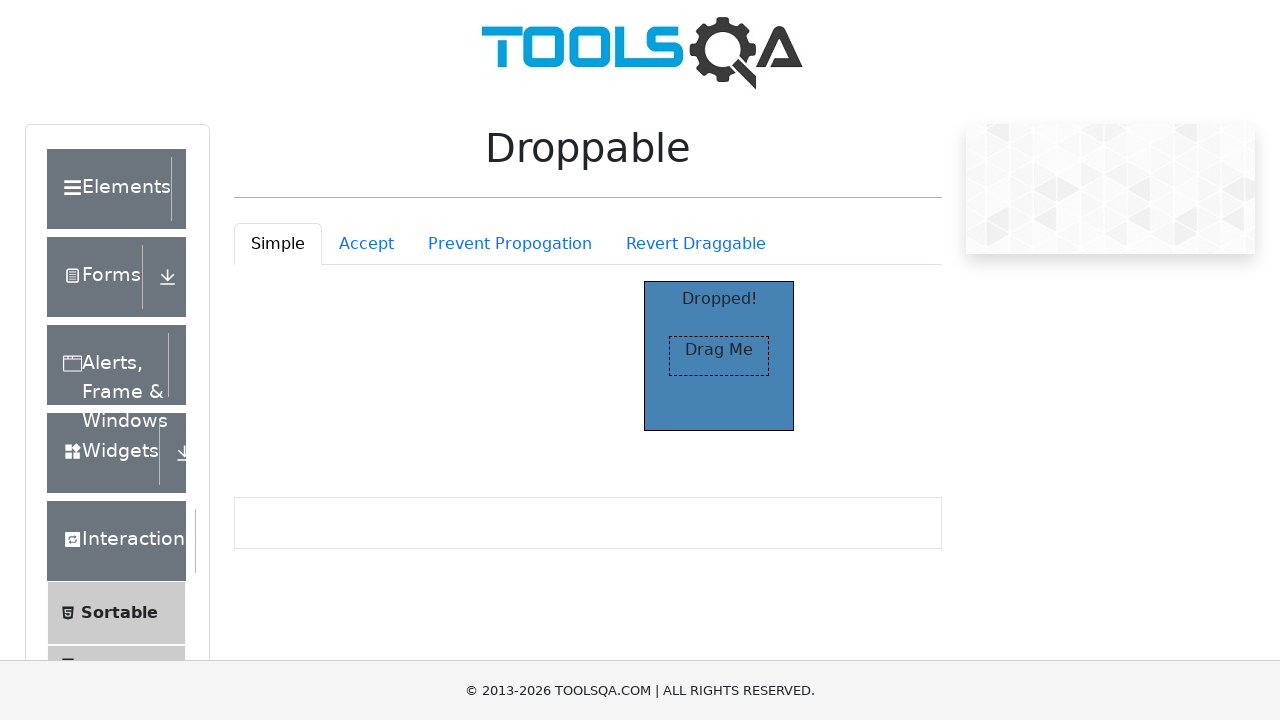

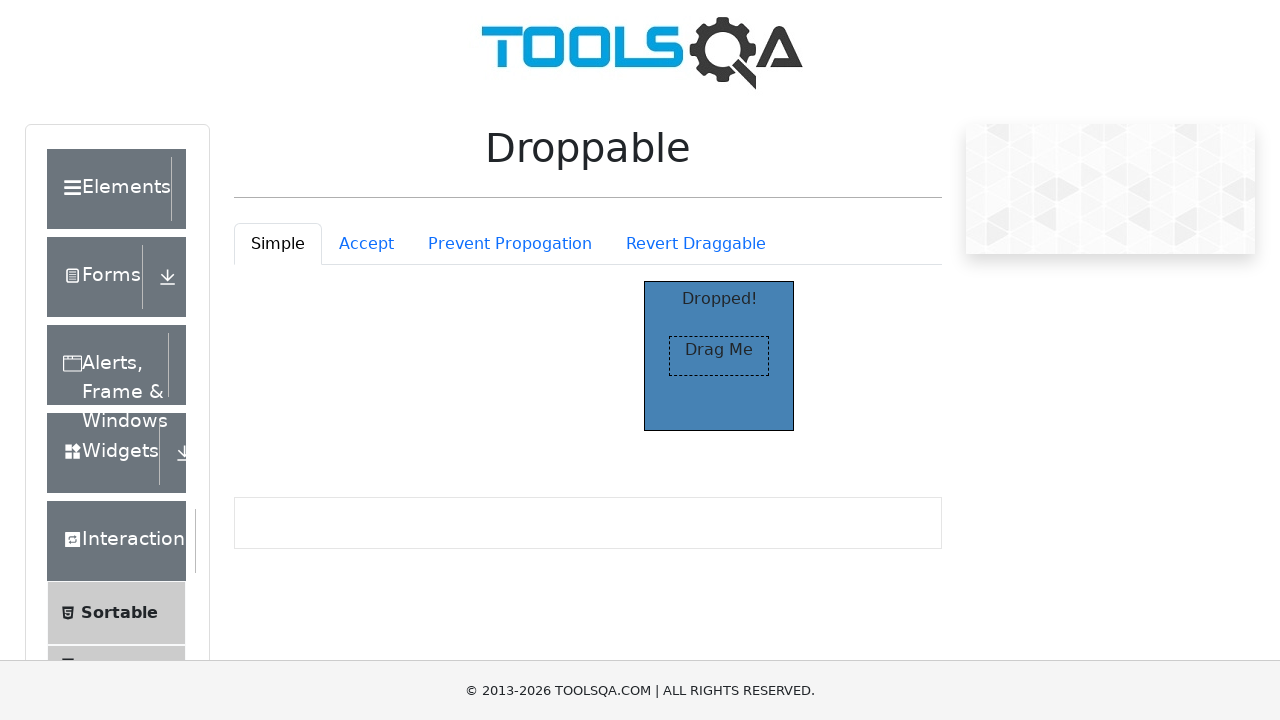